Tests JavaScript prompt functionality by clicking the prompt button, typing text into the dialog, accepting it, and verifying the result message is displayed.

Starting URL: http://the-internet.herokuapp.com/javascript_alerts

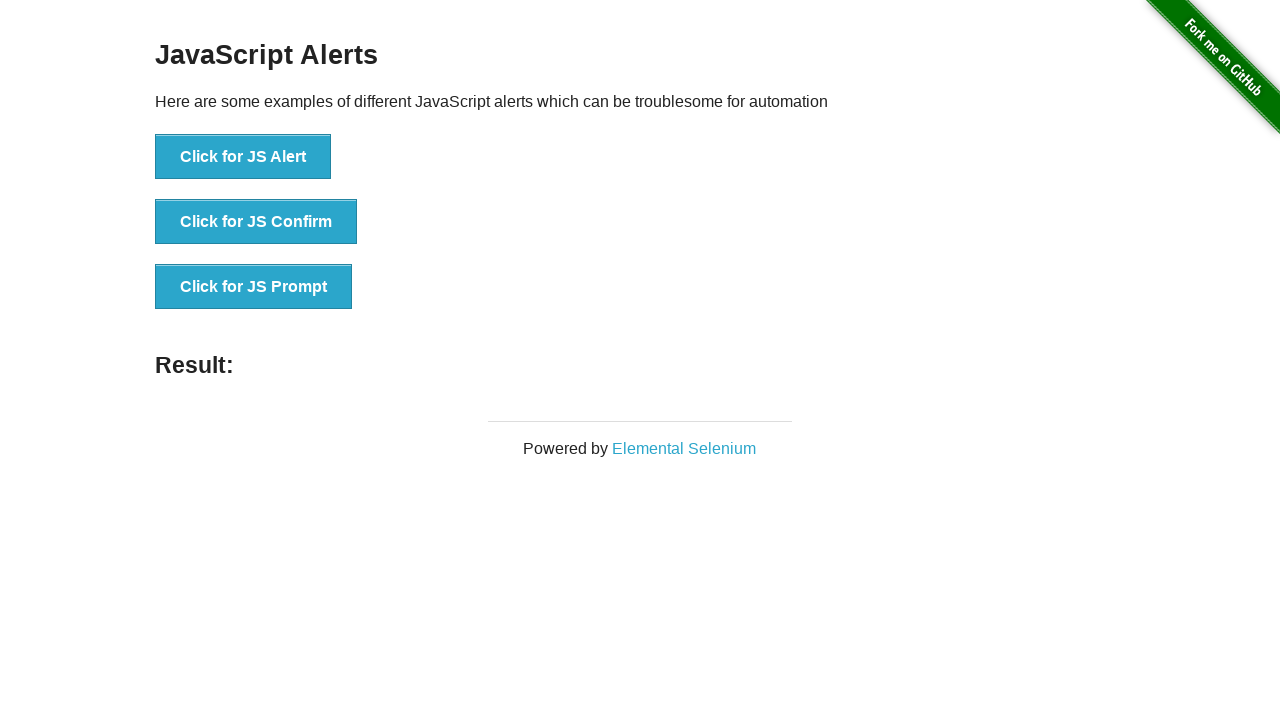

Clicked the JS Prompt button at (254, 287) on xpath=//button[contains(text(),'Click for JS Prompt')]
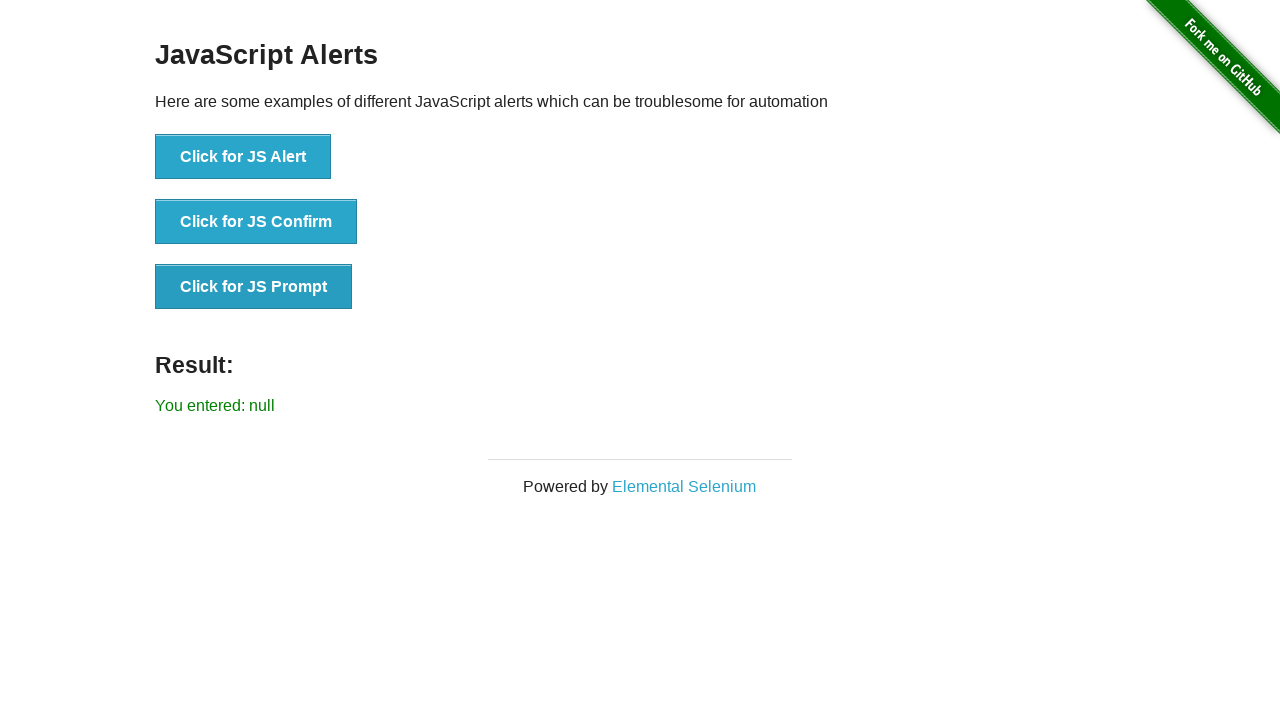

Set up dialog handler to accept prompts with text 'ggg'
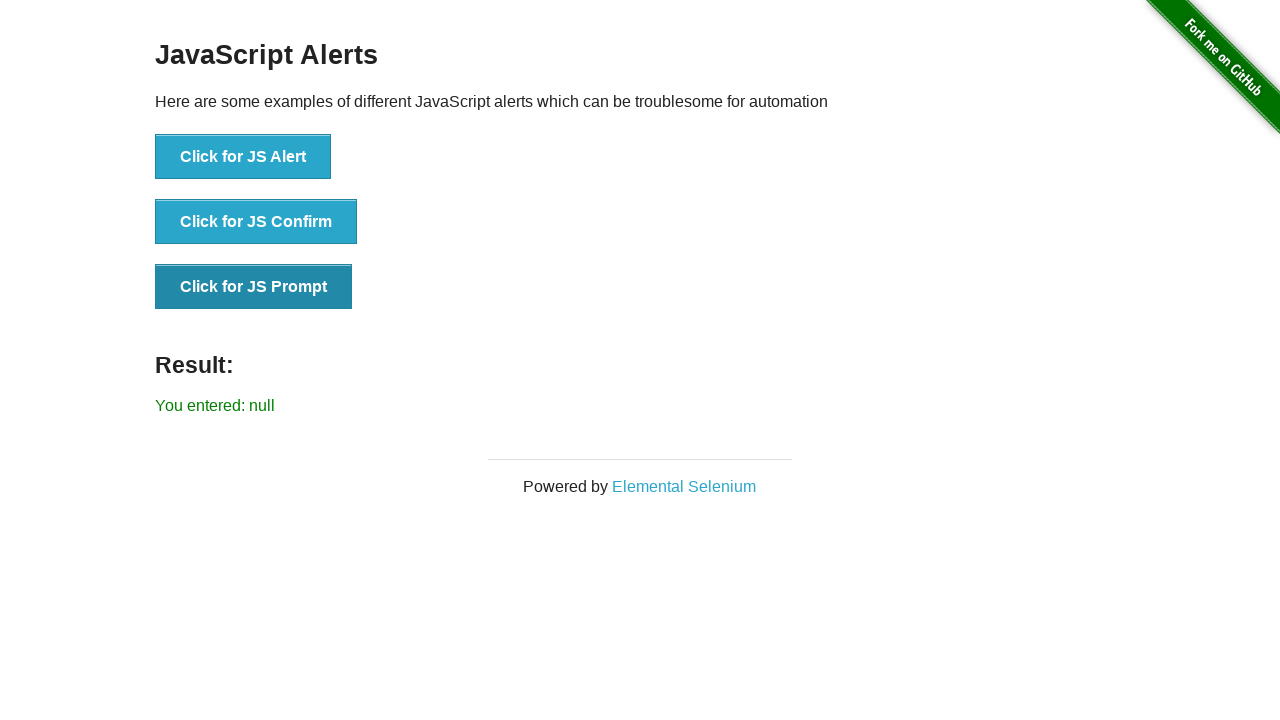

Clicked the JS Prompt button again to trigger the dialog at (254, 287) on xpath=//button[contains(text(),'Click for JS Prompt')]
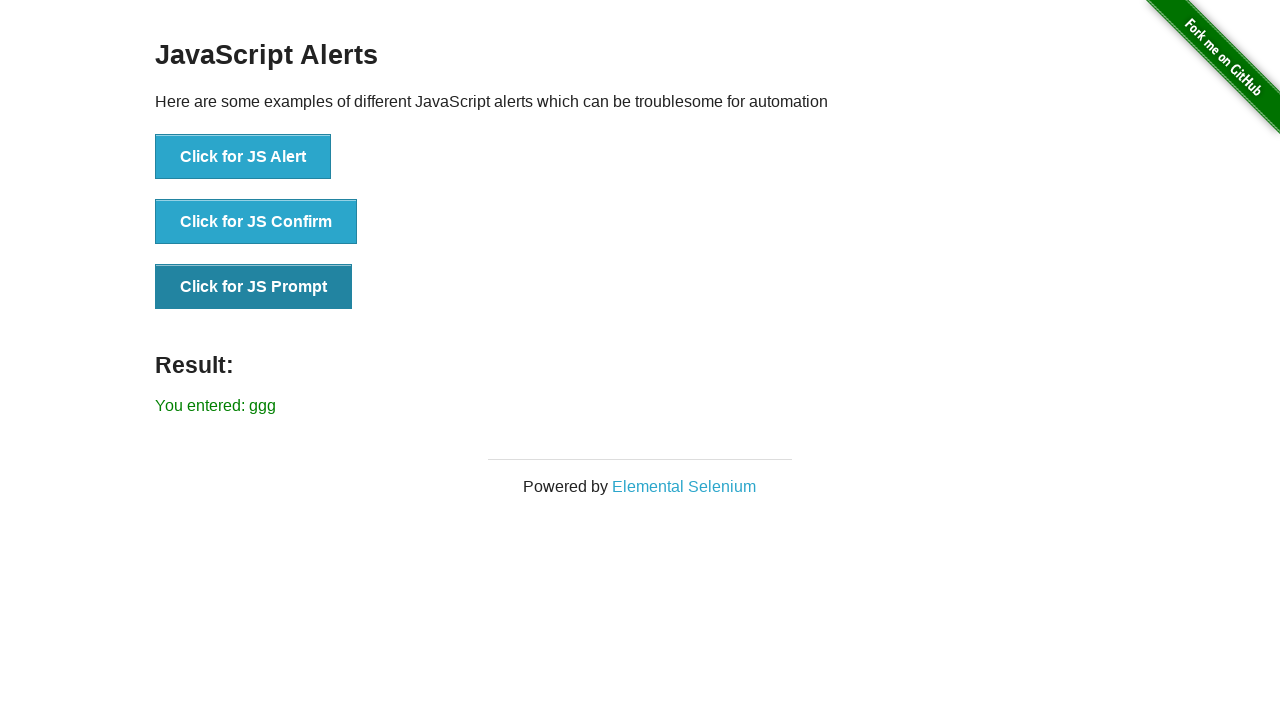

Result element loaded after accepting the prompt
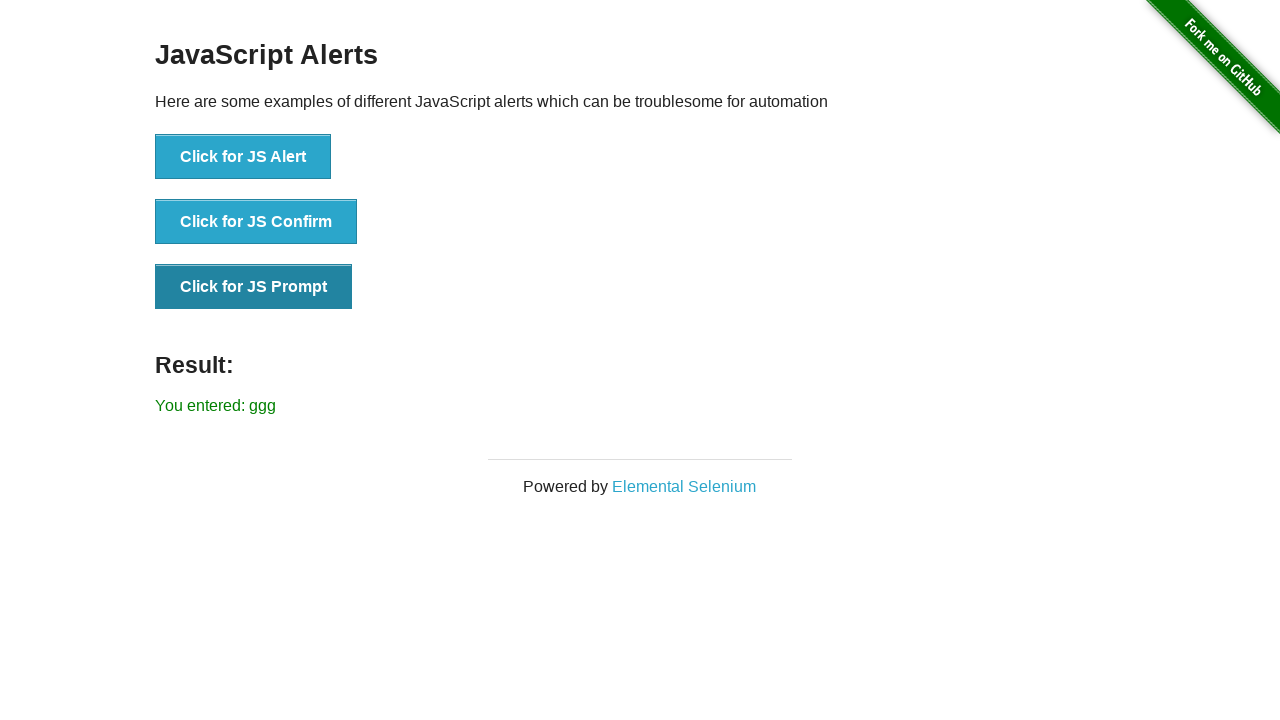

Located the result element containing the prompt response
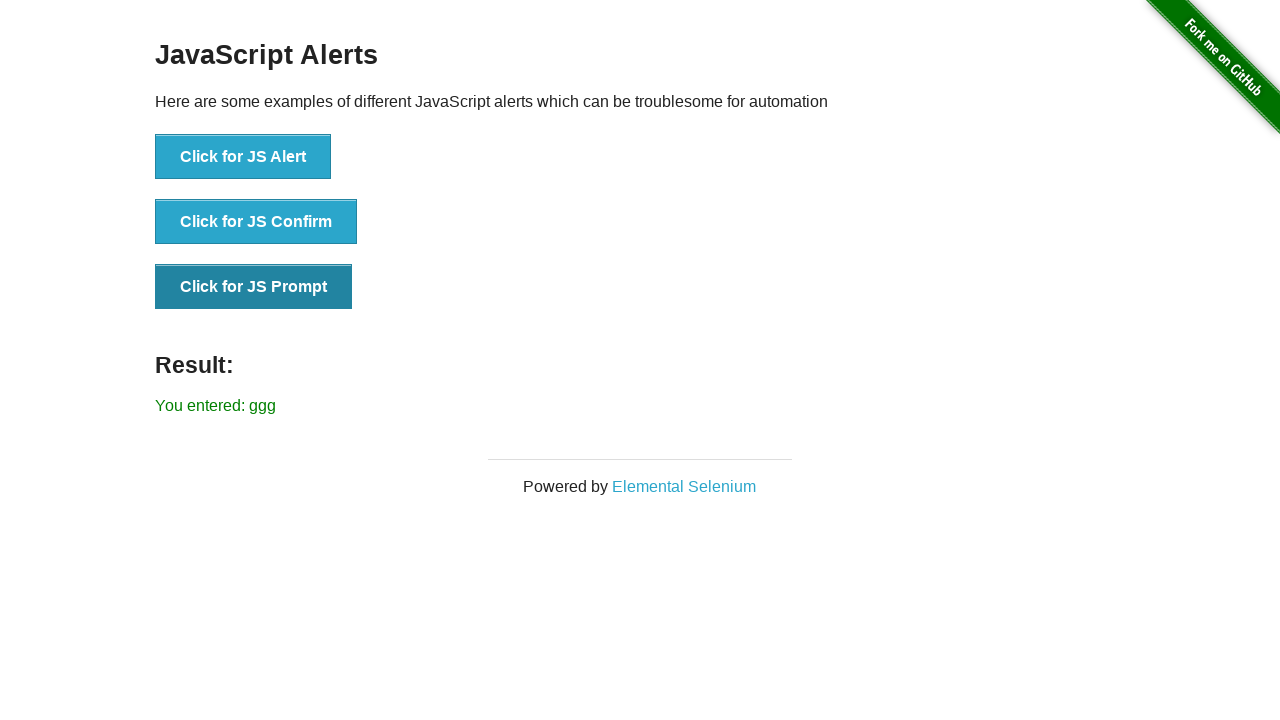

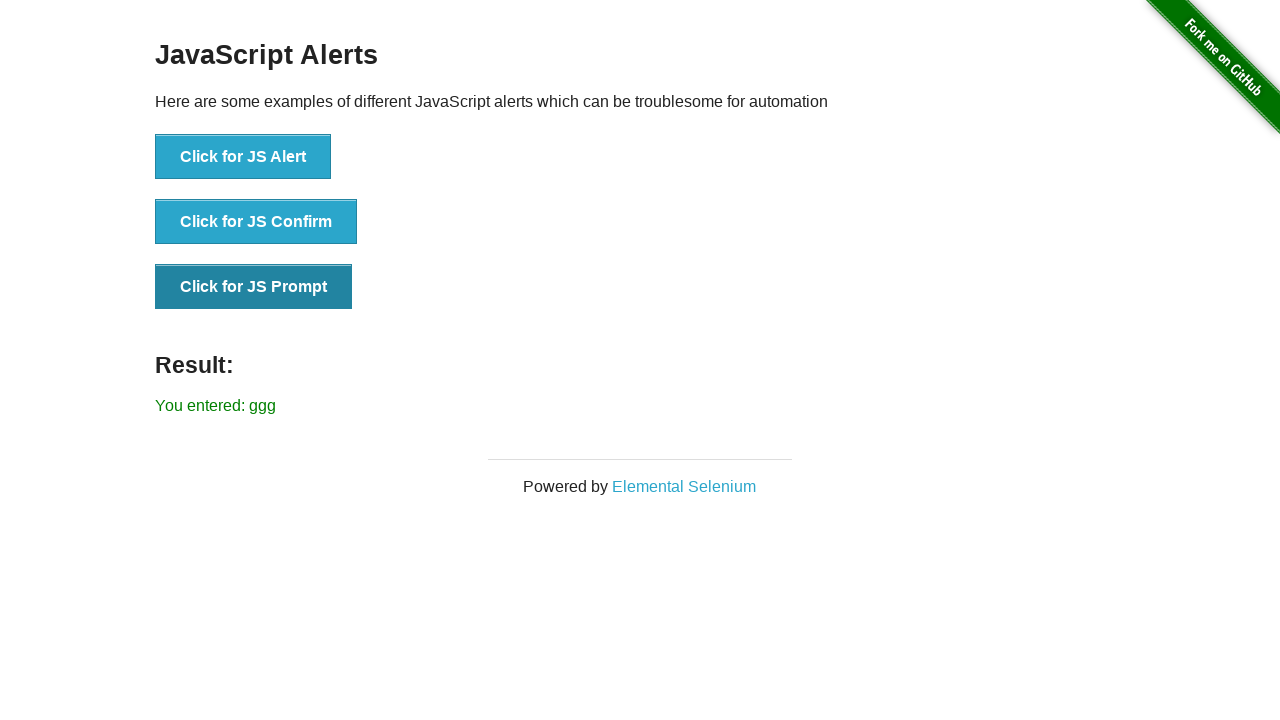